Tests a text field on a test automation practice page by clearing its default value and entering new text

Starting URL: https://testautomationpractice.blogspot.com/

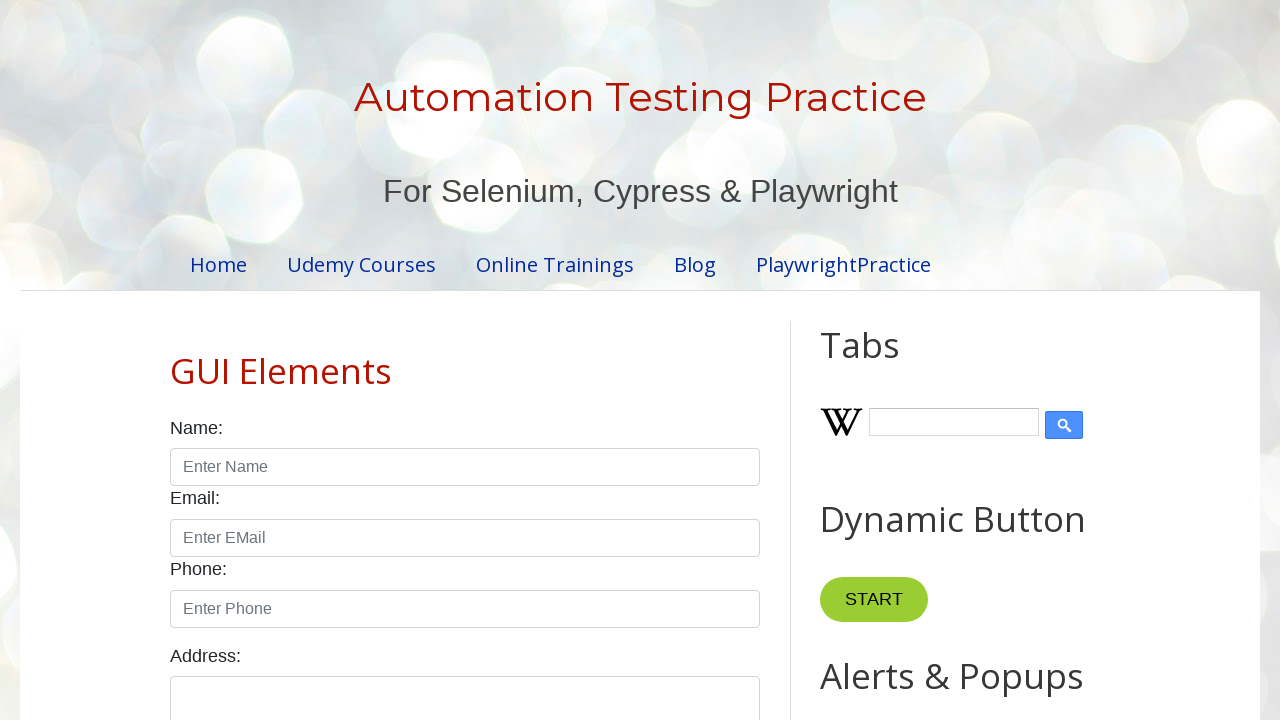

Located field1 textbox element
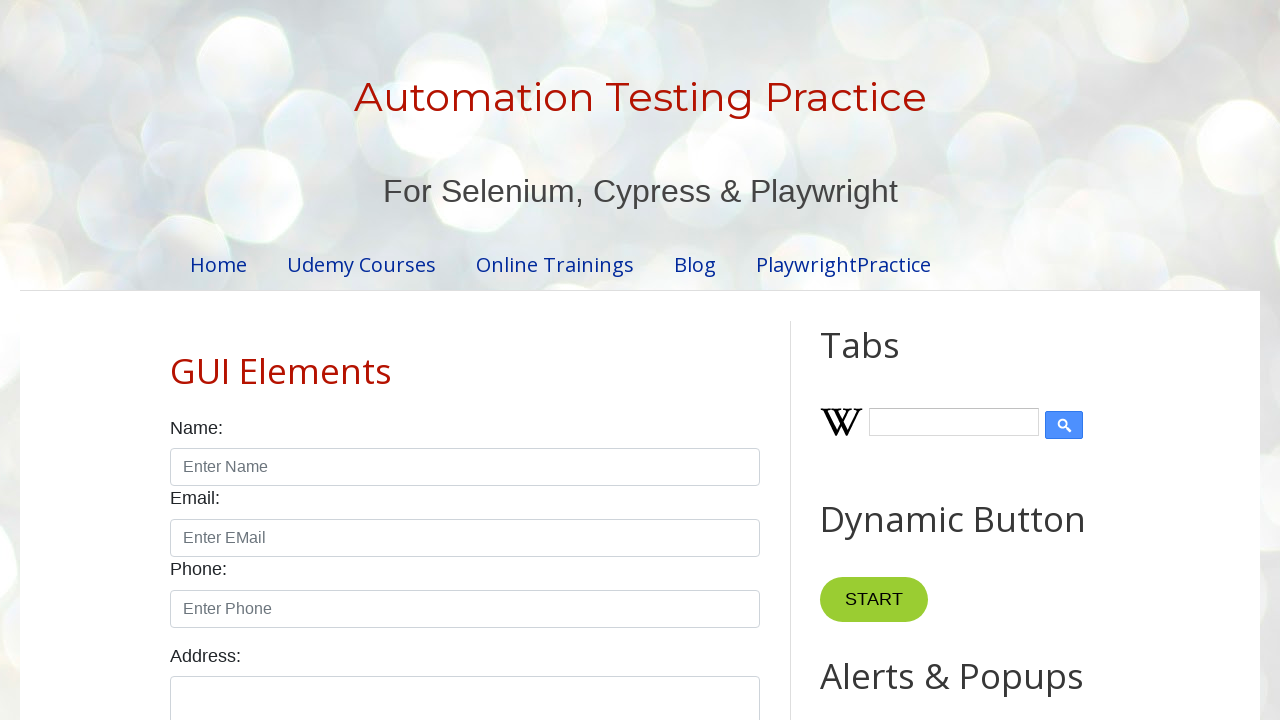

Cleared the default value from field1 textbox on xpath=//input[contains(@id,'field1')]
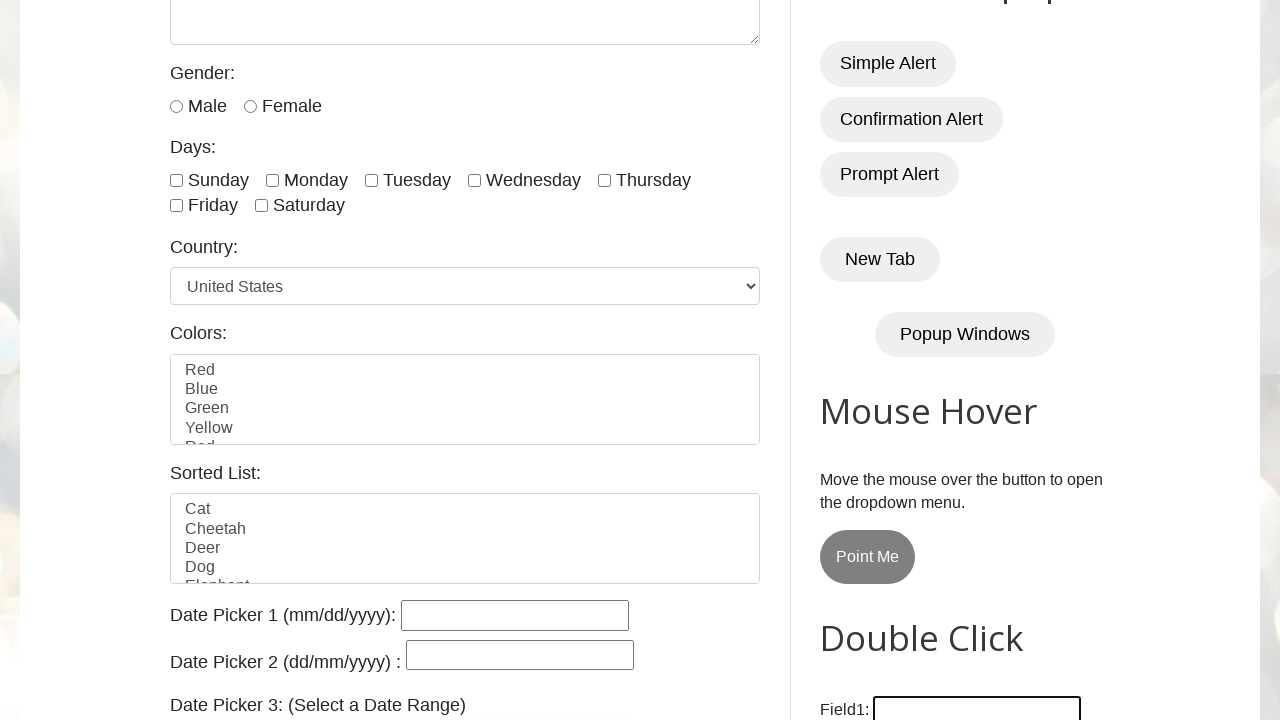

Entered new text 'Hello Himaja Reddy' into field1 textbox on xpath=//input[contains(@id,'field1')]
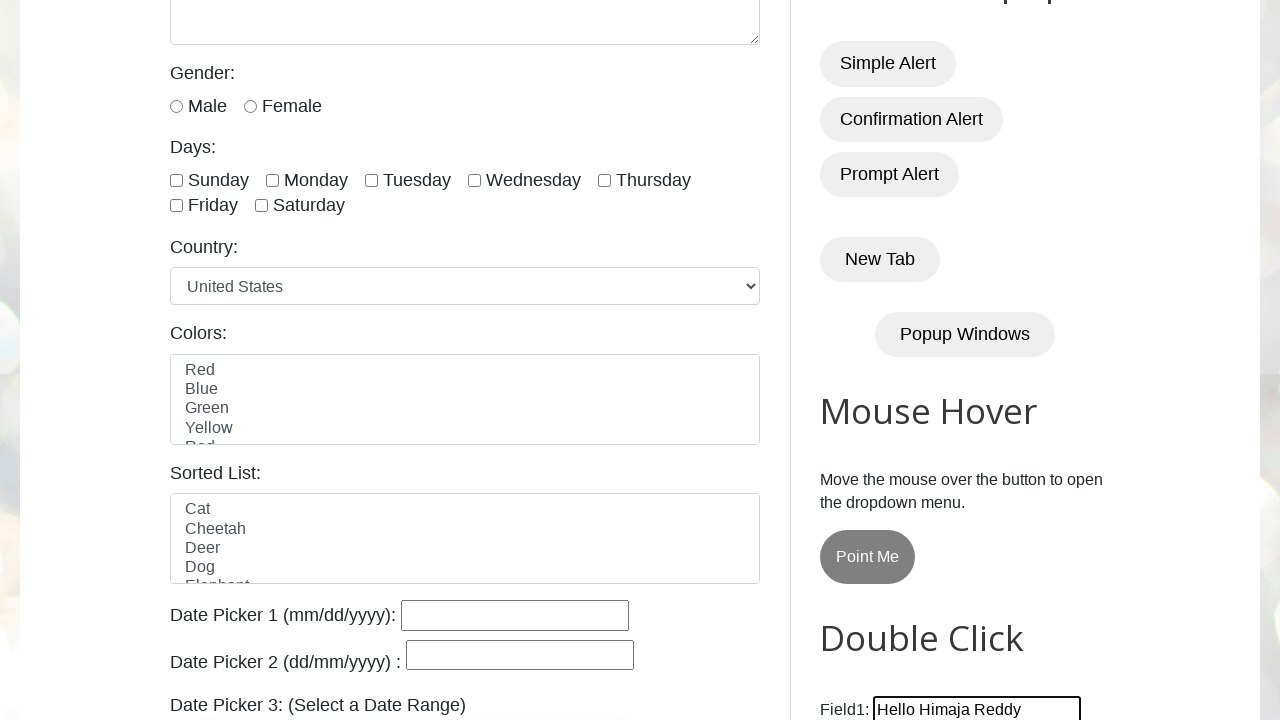

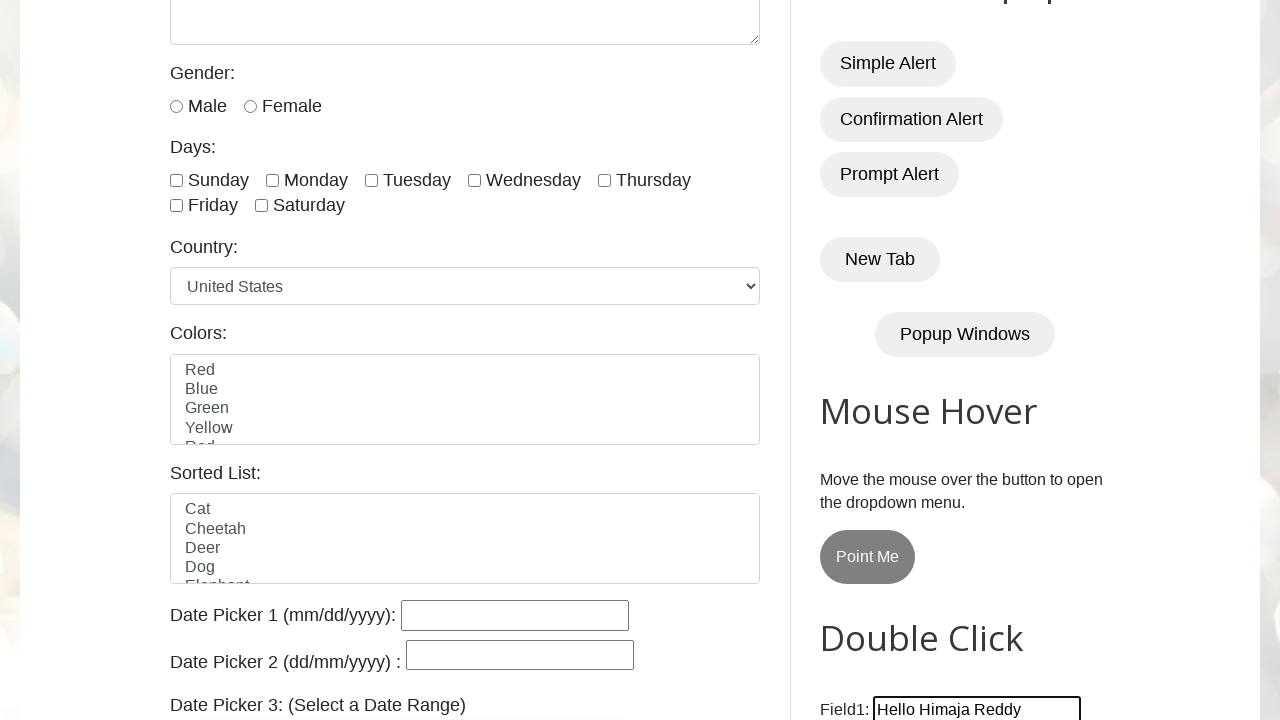